Tests clicking the "Yes" radio button and verifies that the selection text displays "Yes"

Starting URL: https://demoqa.com/radio-button

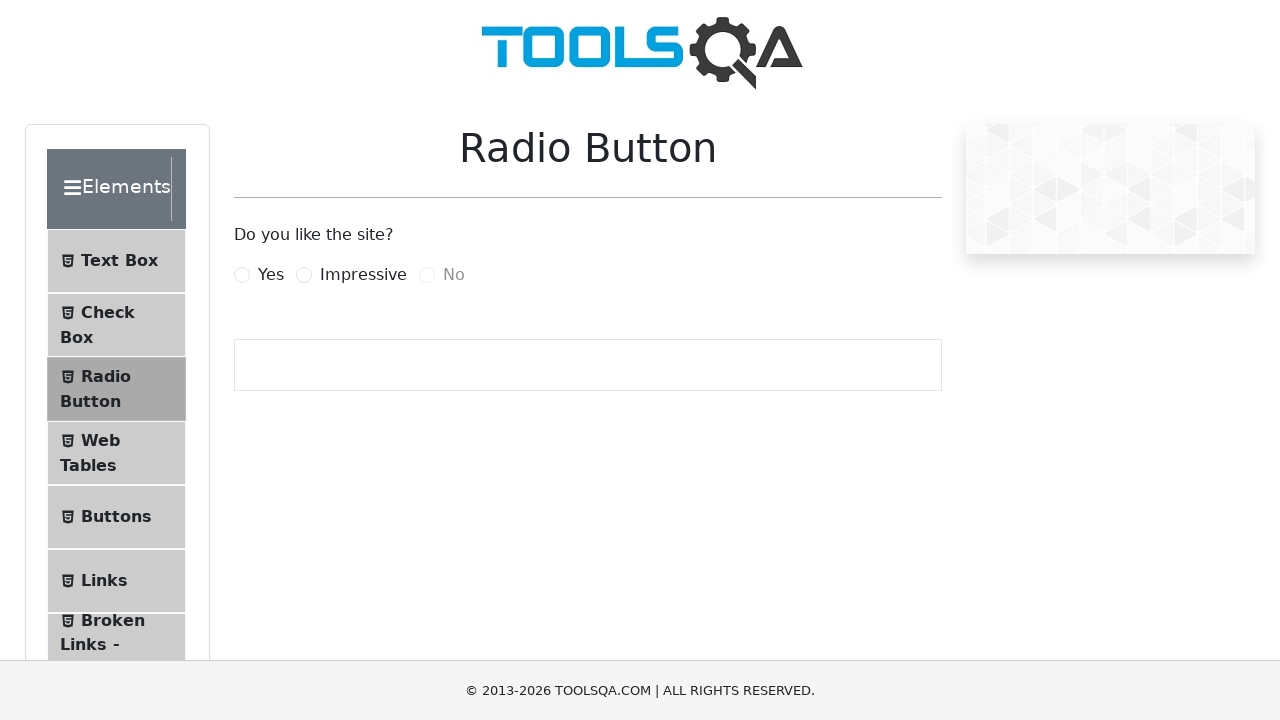

Clicked the 'Yes' radio button with force to handle potential overlay at (242, 275) on #yesRadio
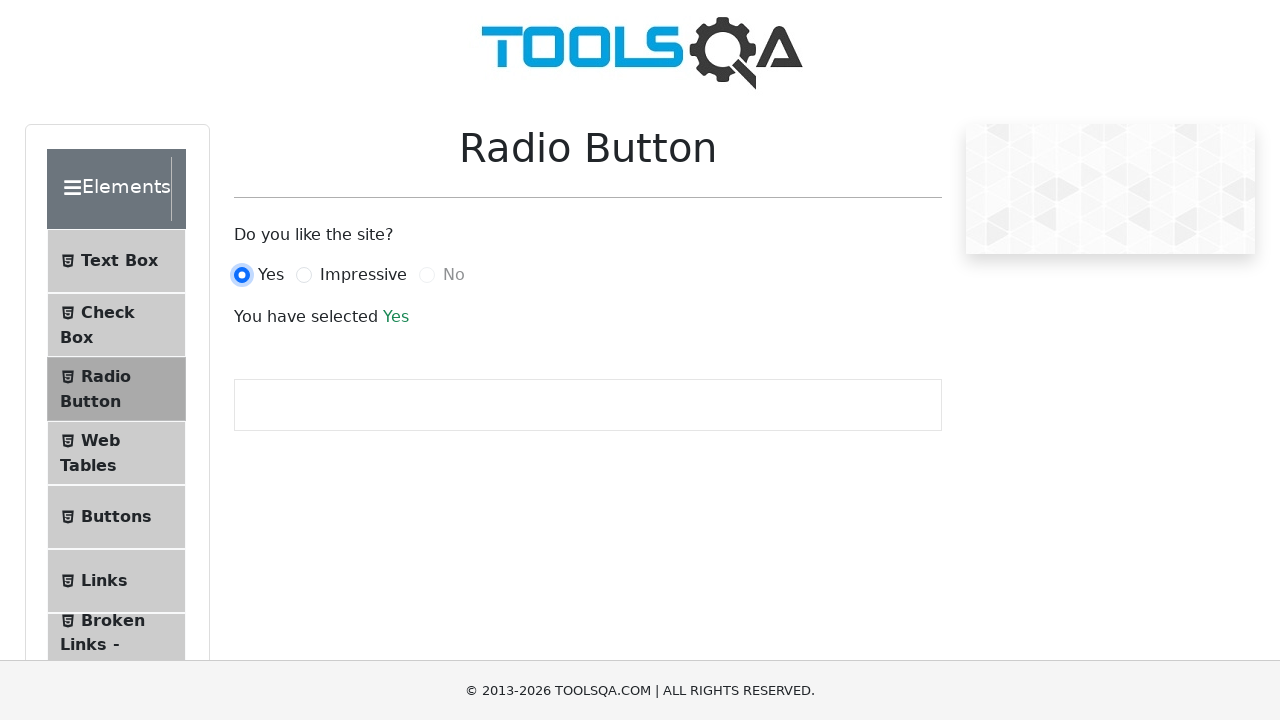

Waited for success text element to appear
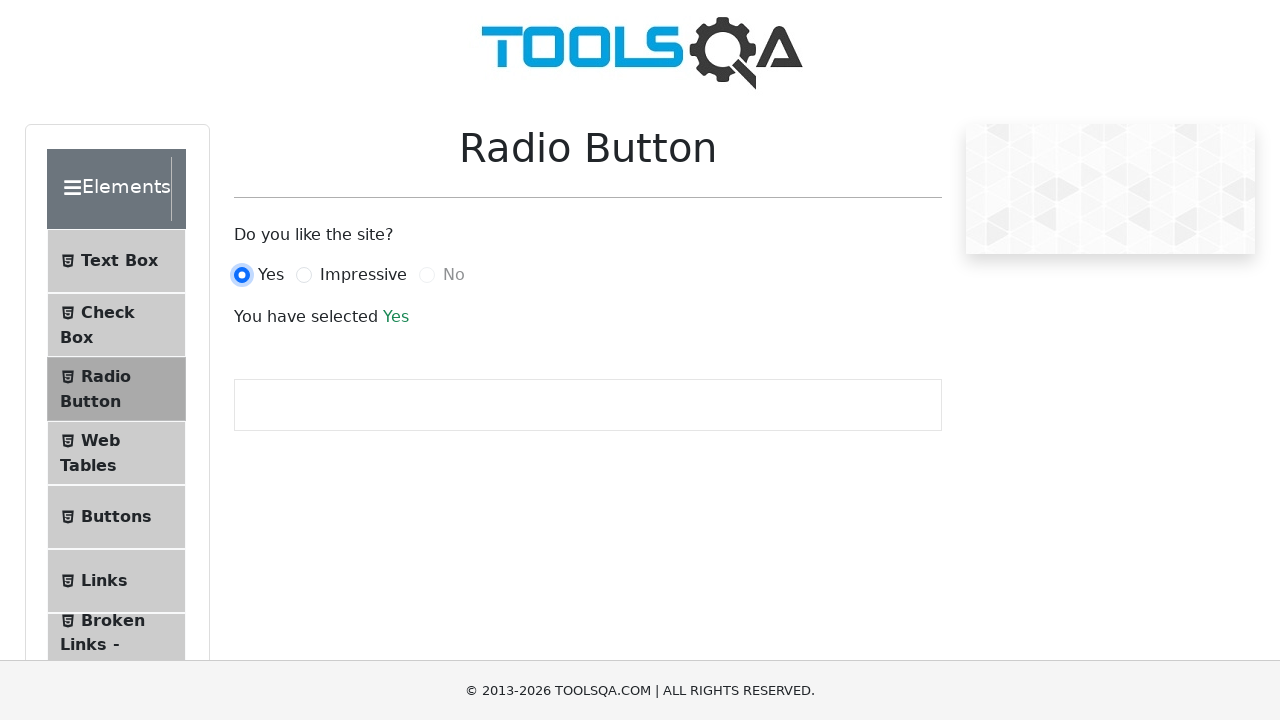

Verified that the selection text displays 'Yes'
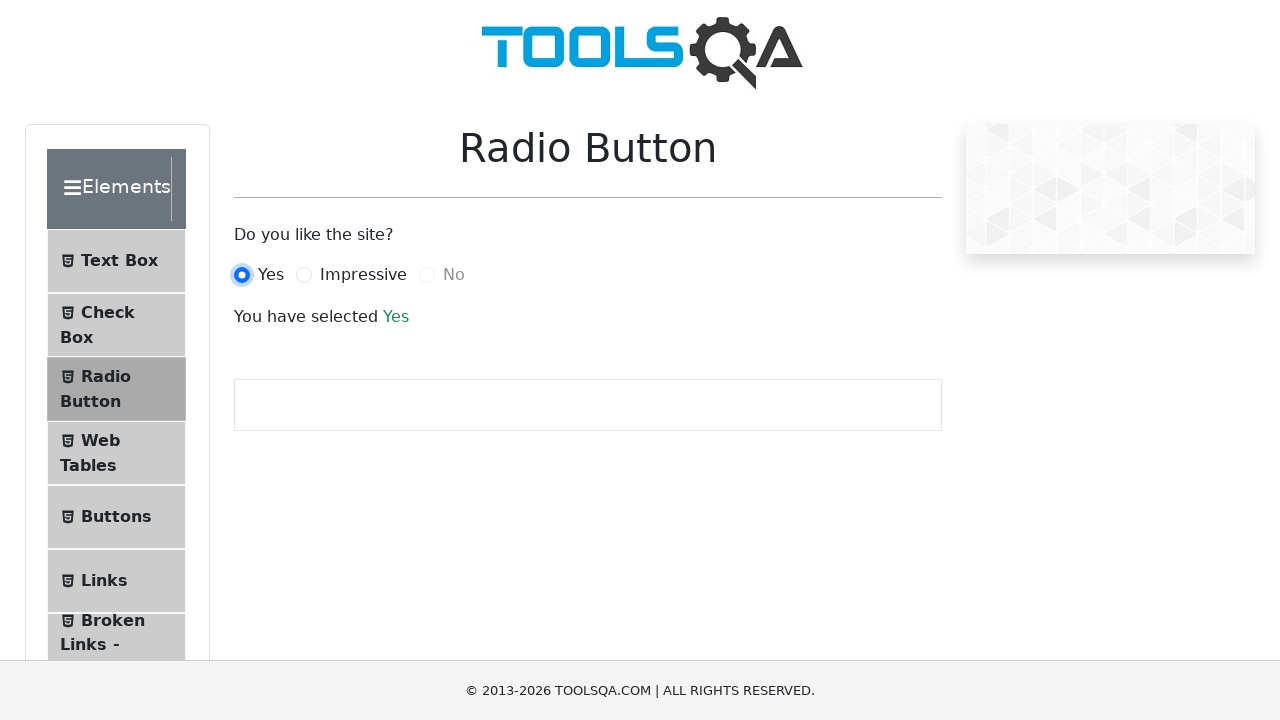

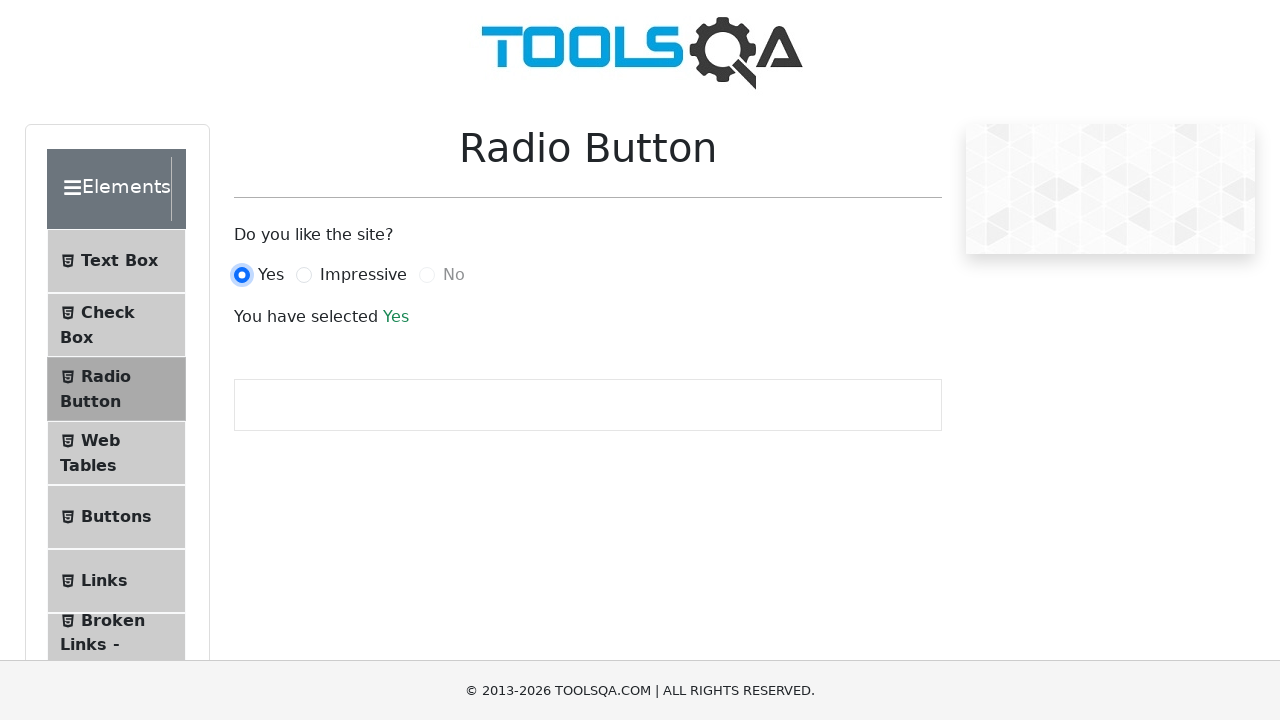